Tests multi-select dropdown functionality by selecting multiple options using different methods (visible text, index, and value), then deselecting one option.

Starting URL: https://training-support.net/webelements/selects

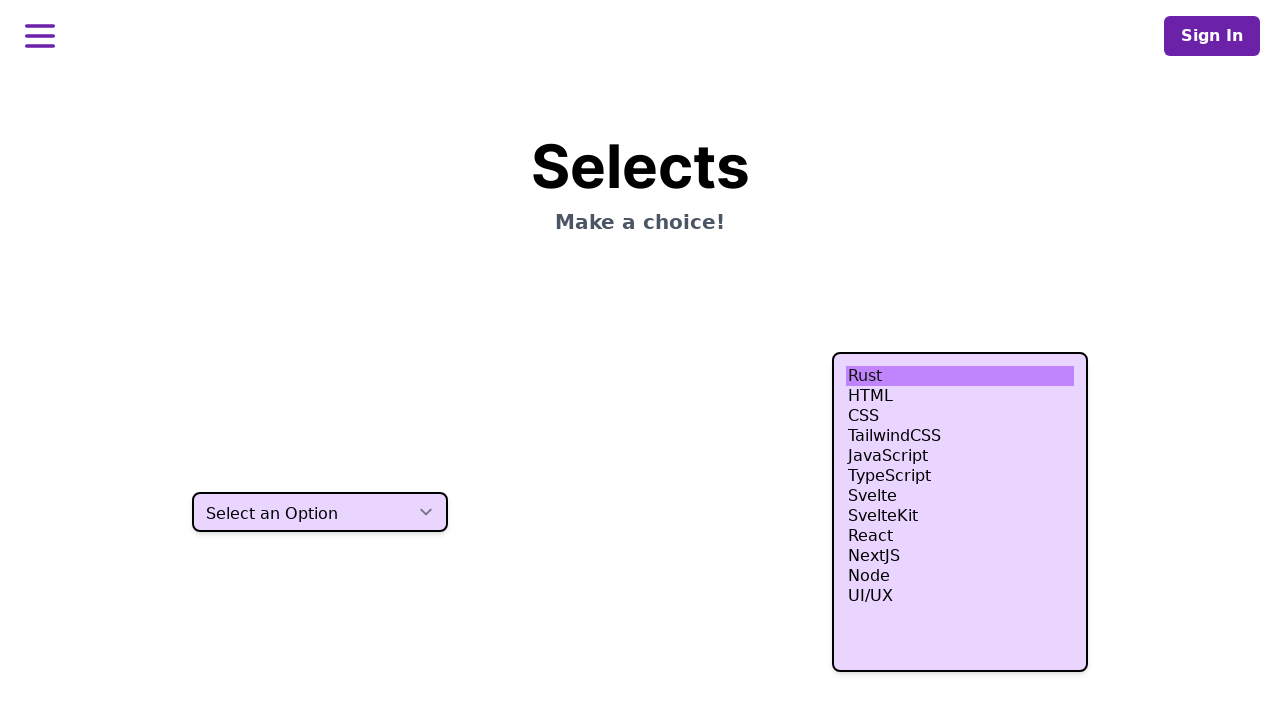

Selected 'HTML' option using visible text on select.h-80
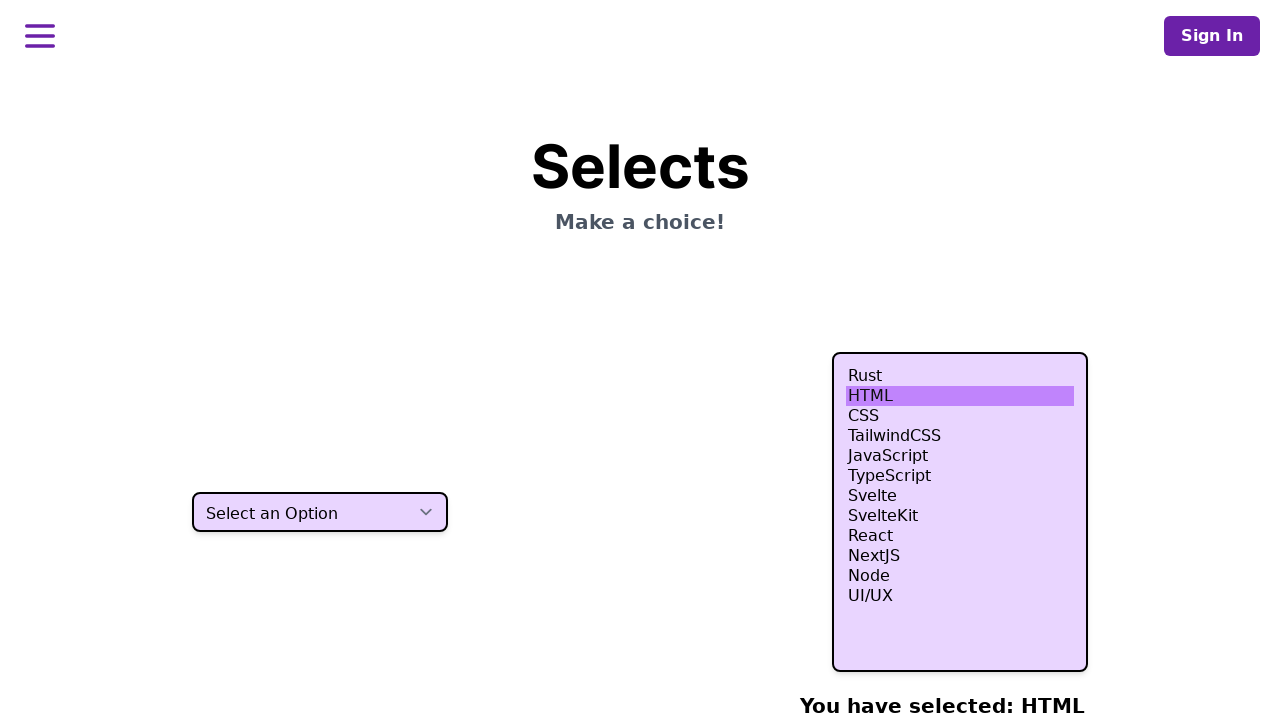

Selected option at index 3 (4th option) on select.h-80
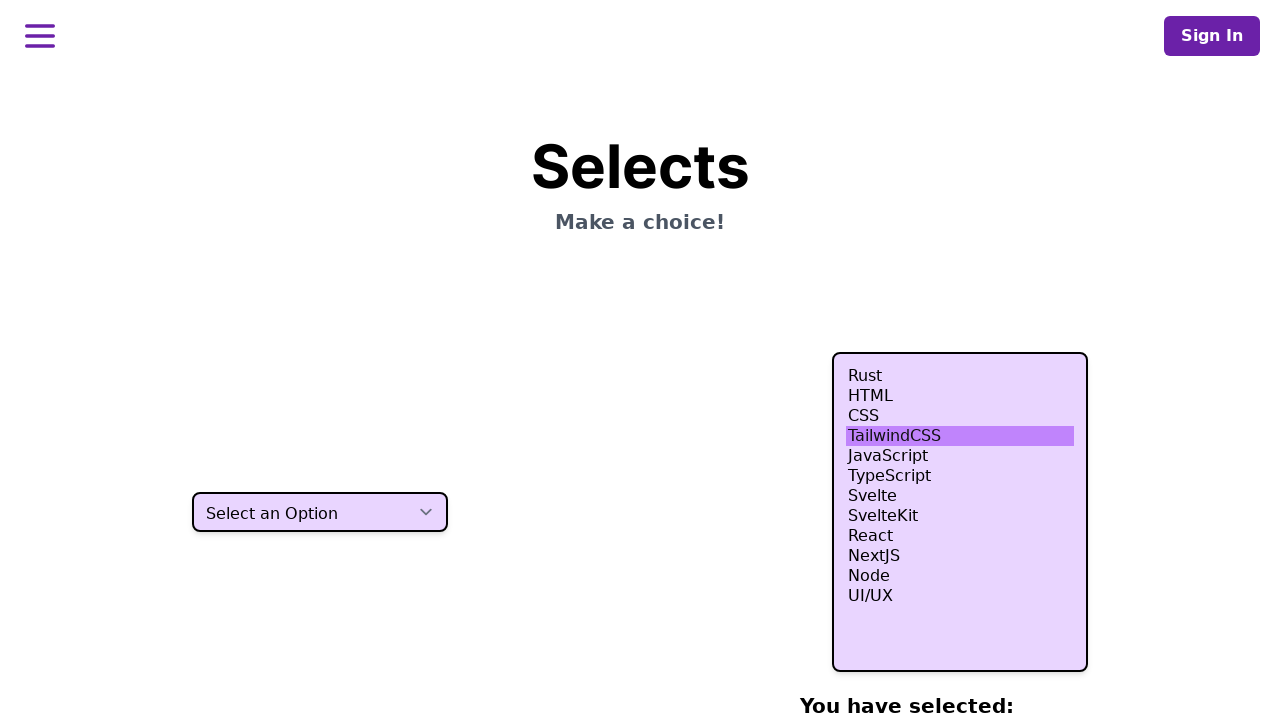

Selected option at index 4 (5th option) on select.h-80
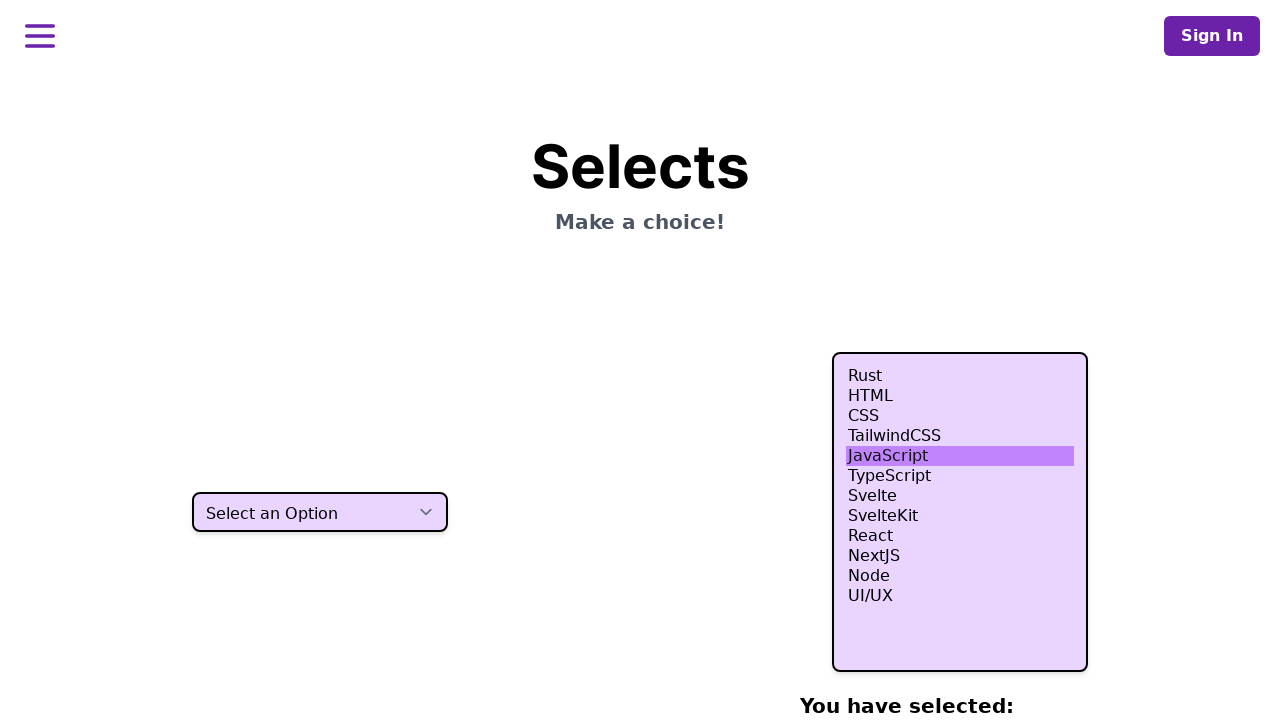

Selected option at index 5 (6th option) on select.h-80
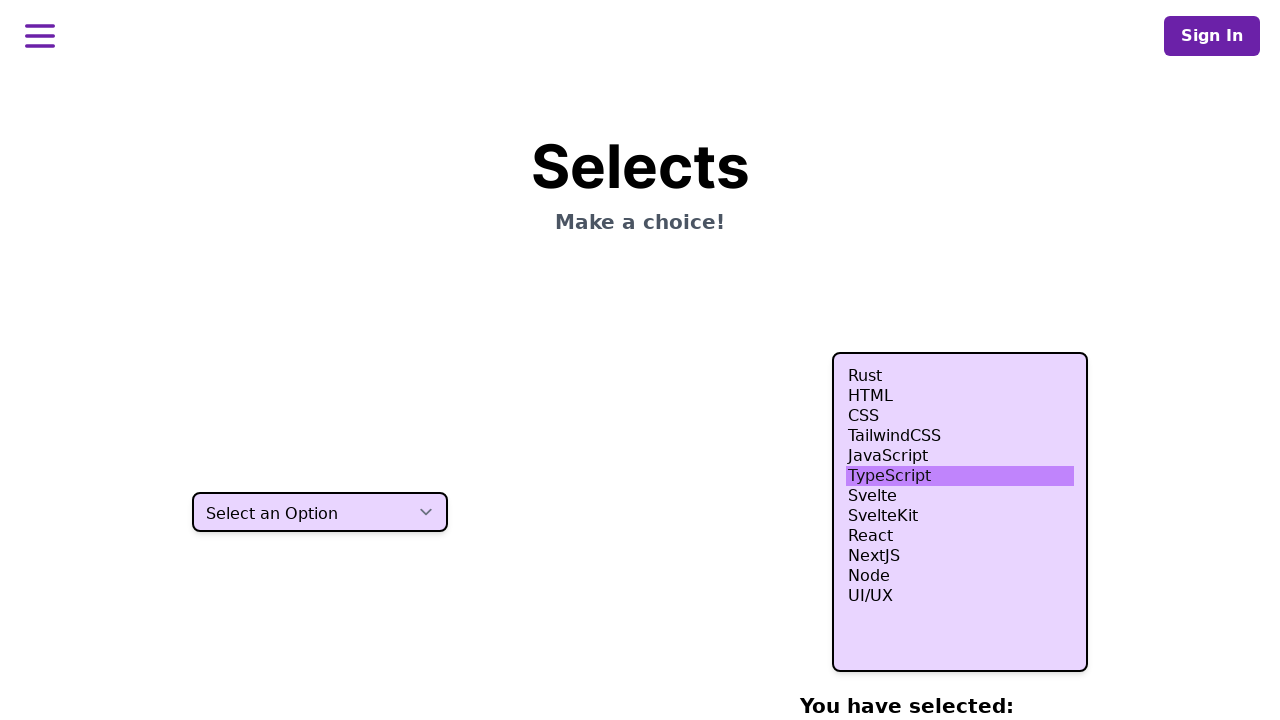

Selected 'Node' option using value attribute 'nodejs' on select.h-80
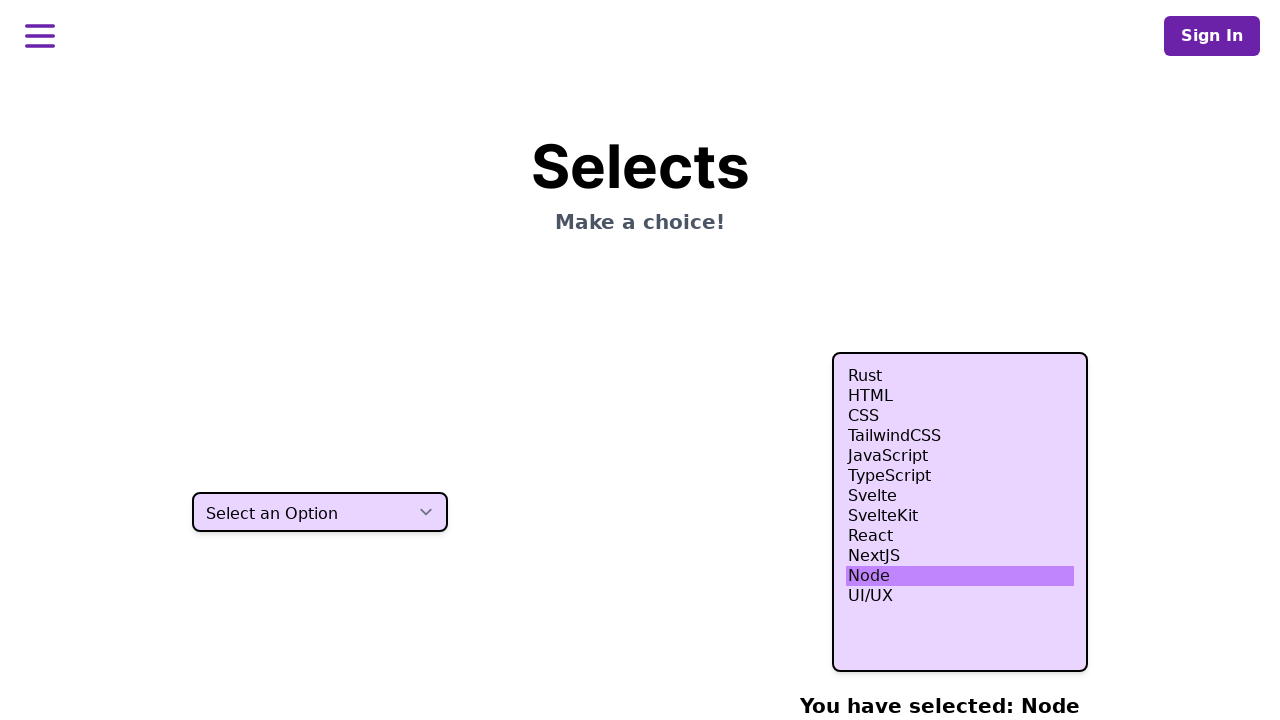

Waited 500ms to observe all selections
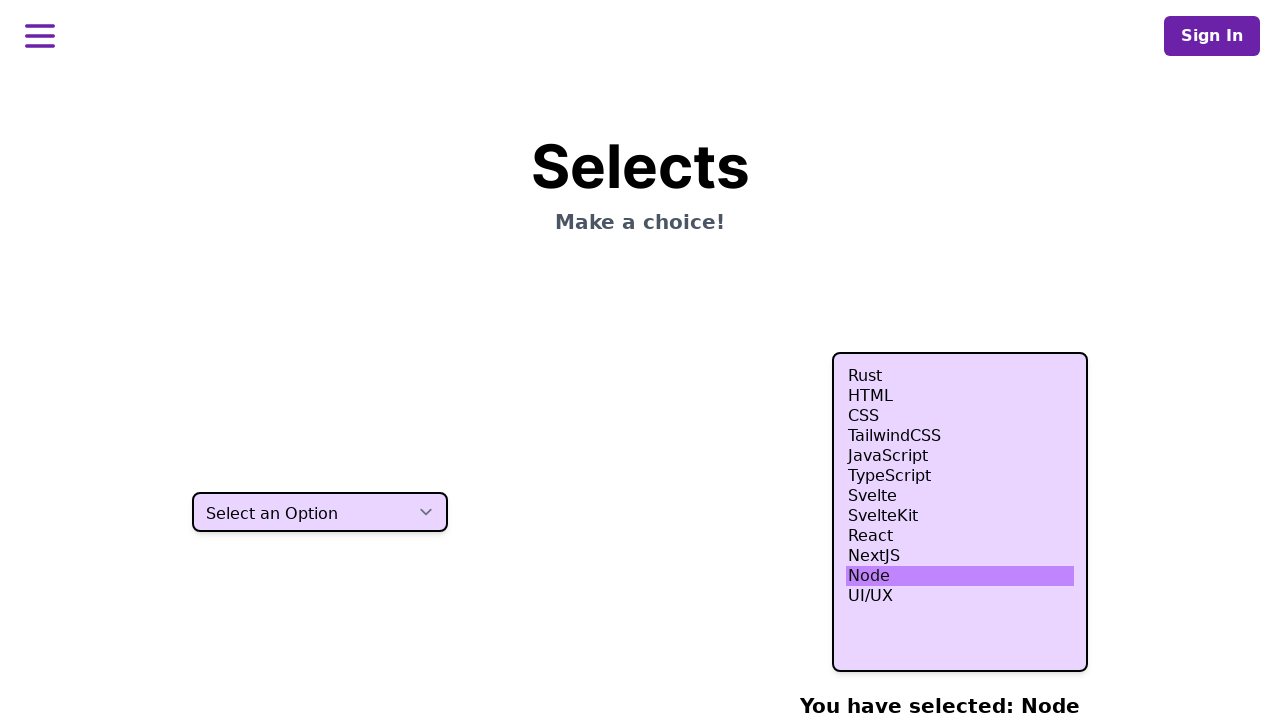

Deselected option at index 4 (5th option) using JavaScript evaluation
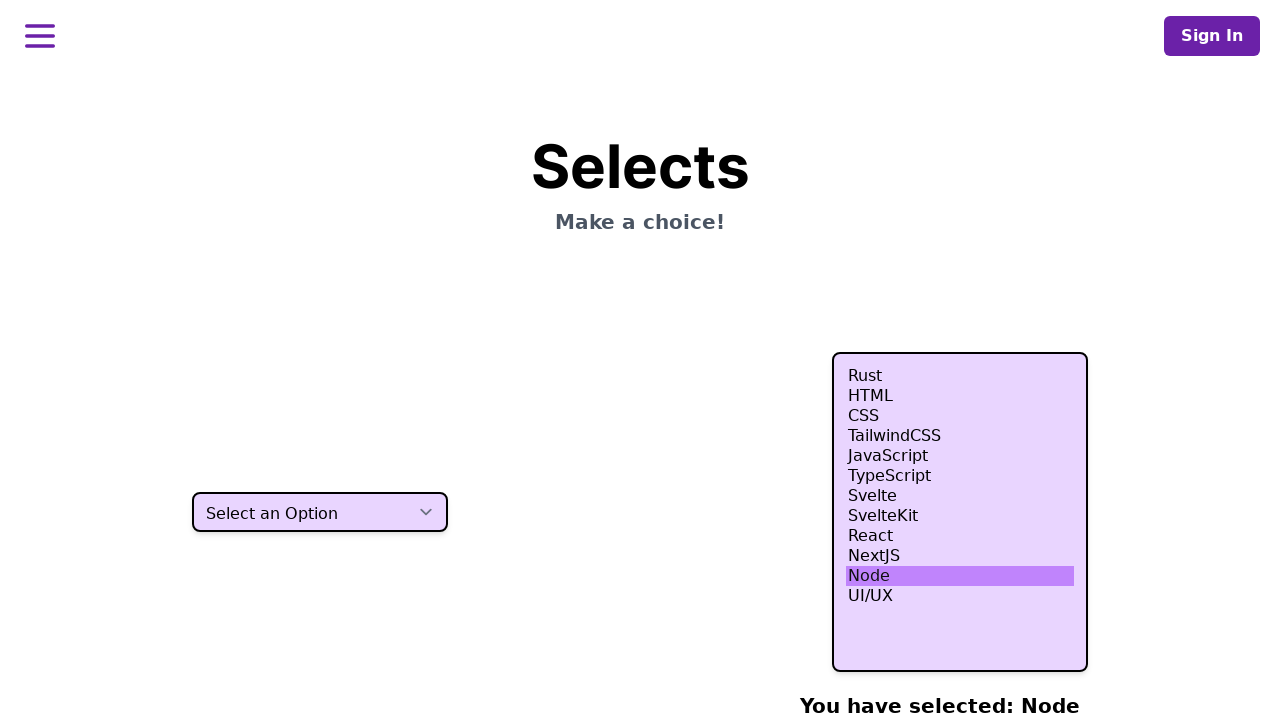

Waited 500ms to observe final multi-select state
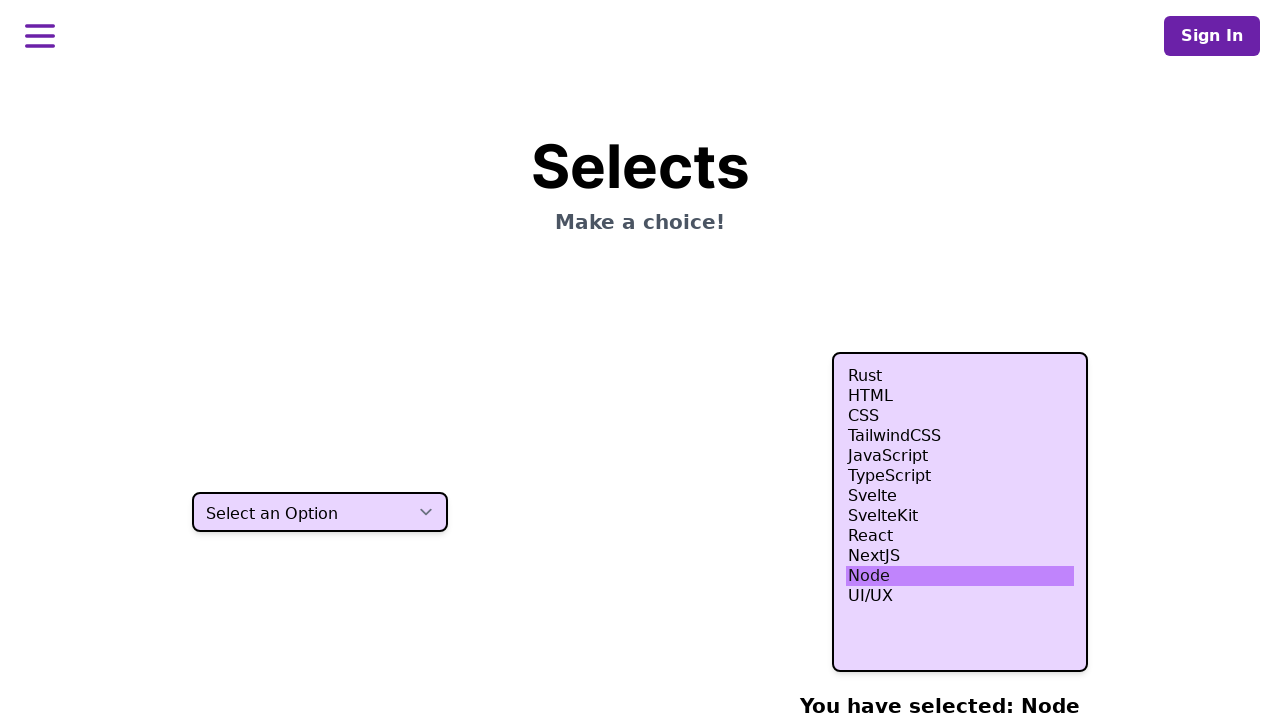

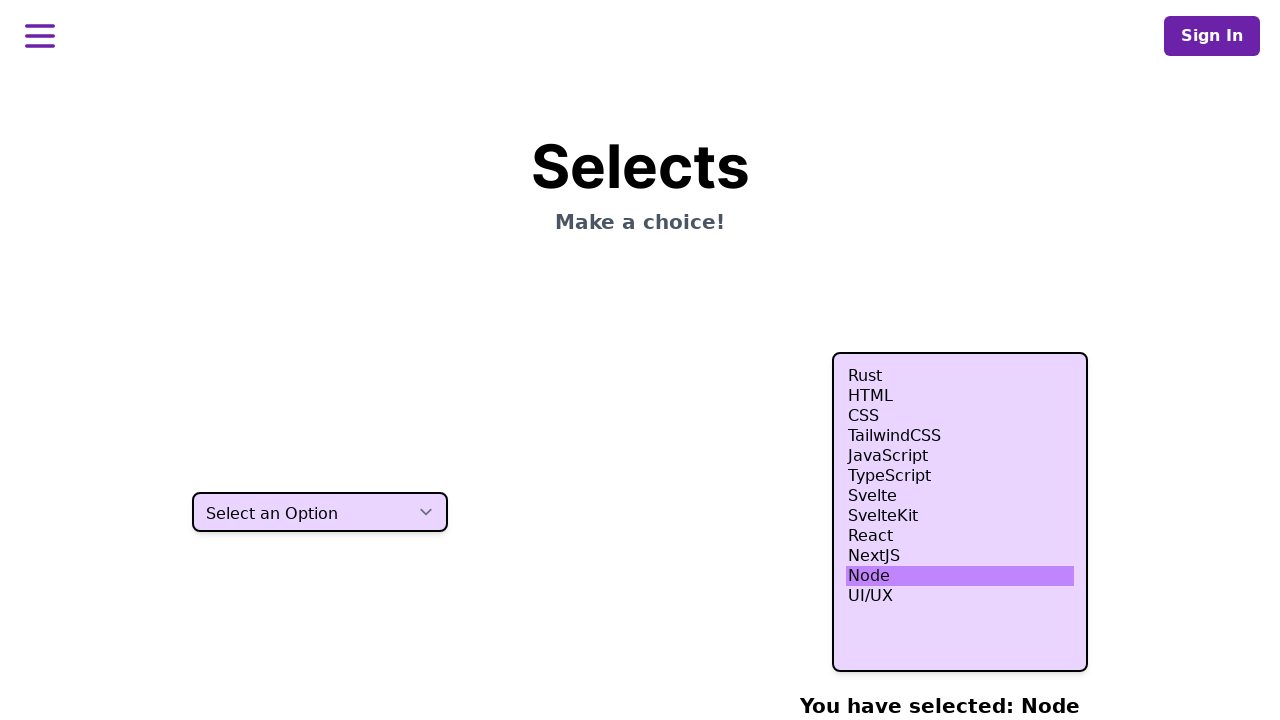